Tests enabling a disabled input field, entering text into it, and verifying the status message updates correctly

Starting URL: http://uitestingplayground.com/disabledinput

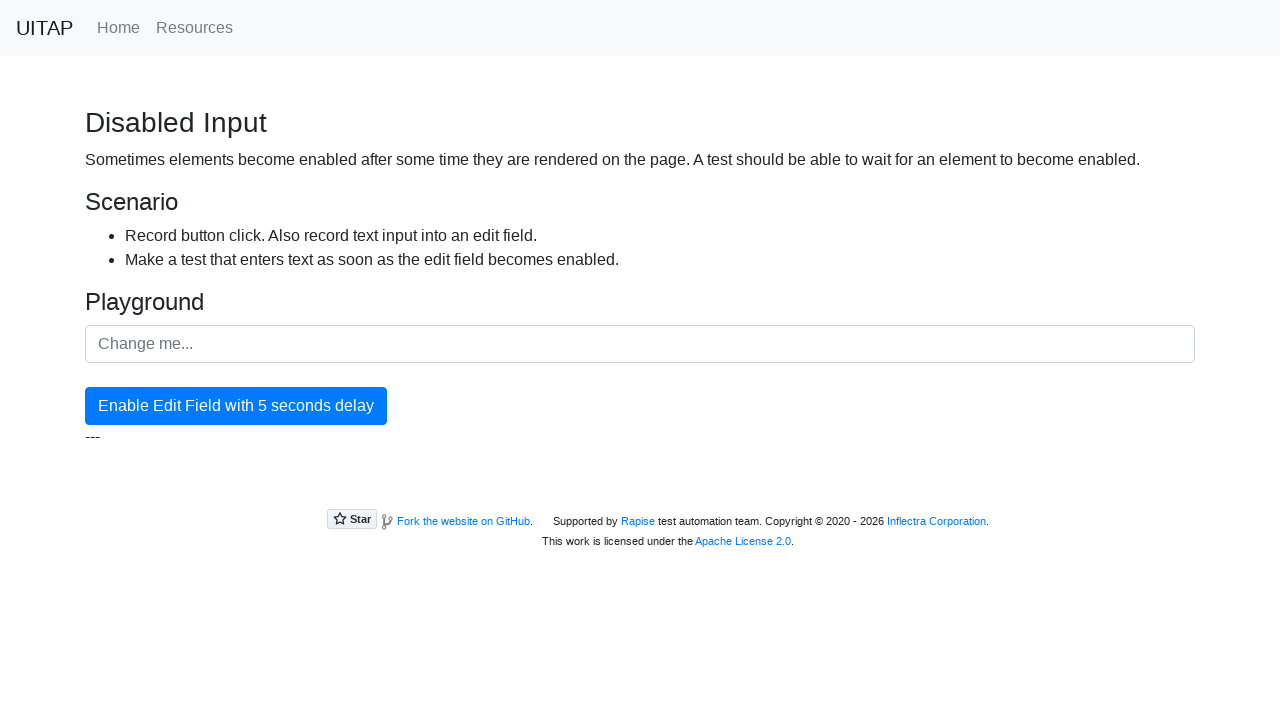

Clicked the enable button to enable the disabled input field at (236, 406) on #enableButton
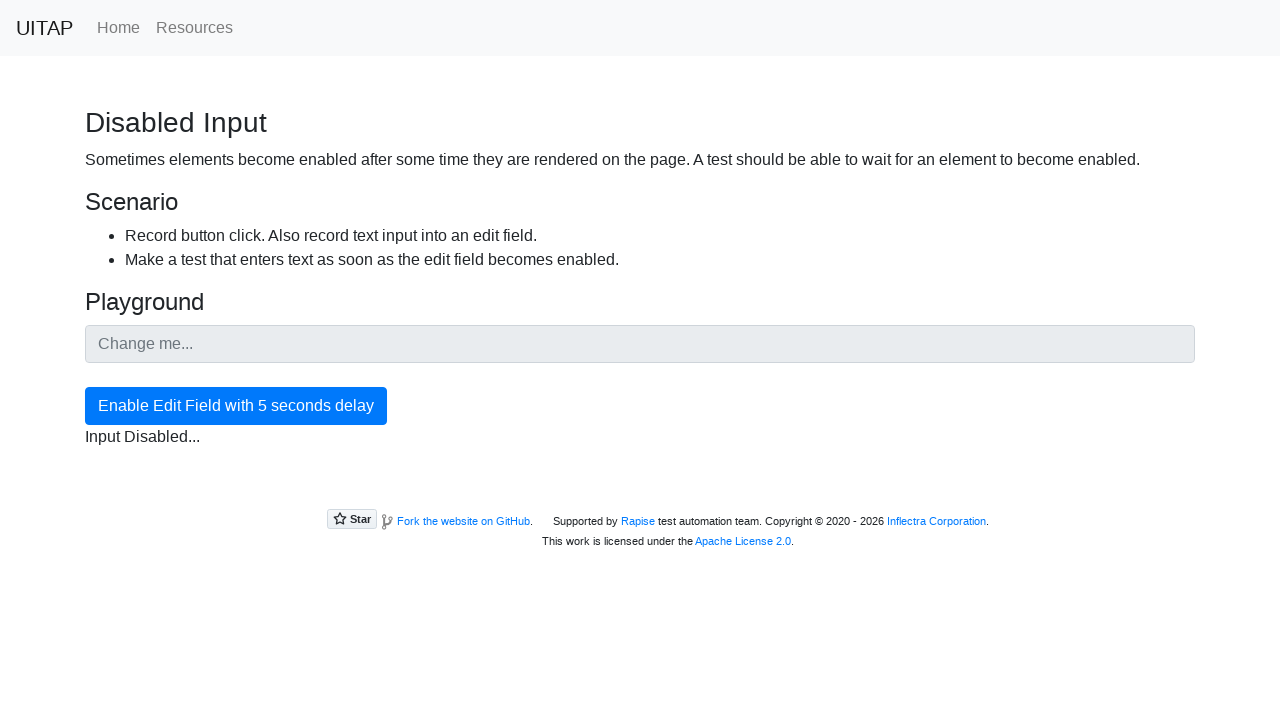

Waited for input field to be enabled - status text shows 'Input Enabled...'
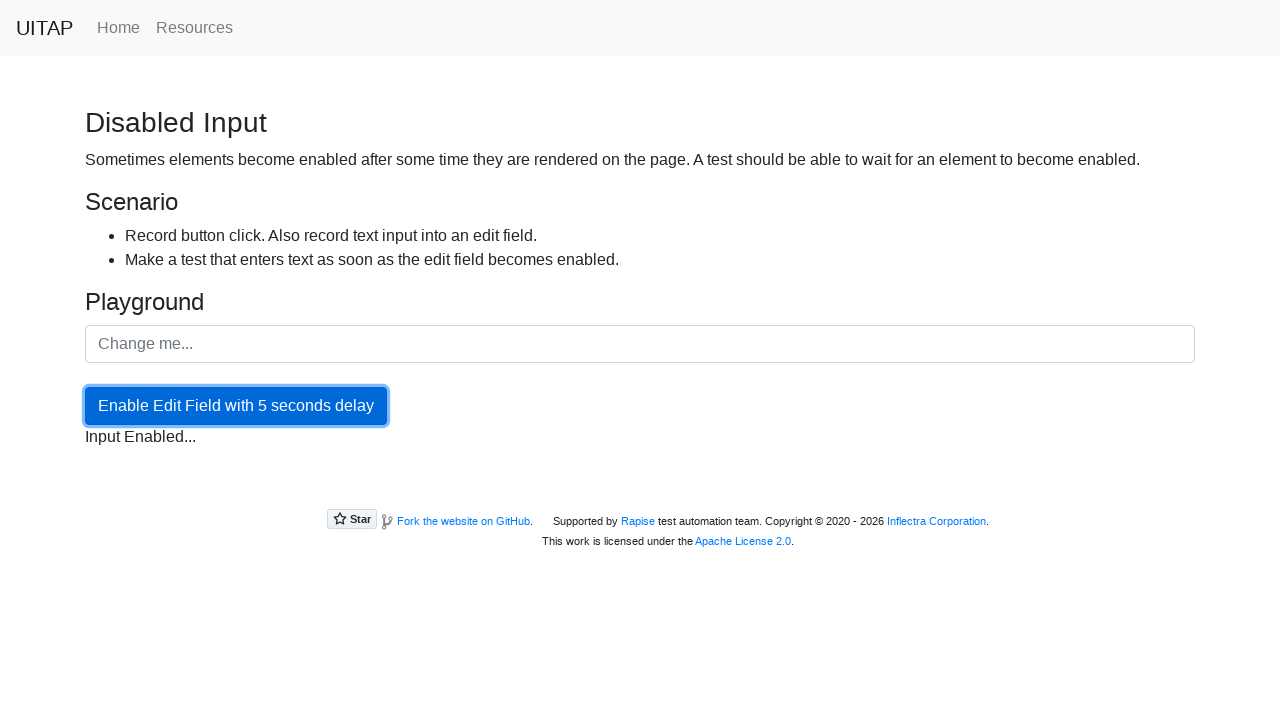

Filled the enabled input field with text: 'It is my own text, entered into enabled field!' on #inputField
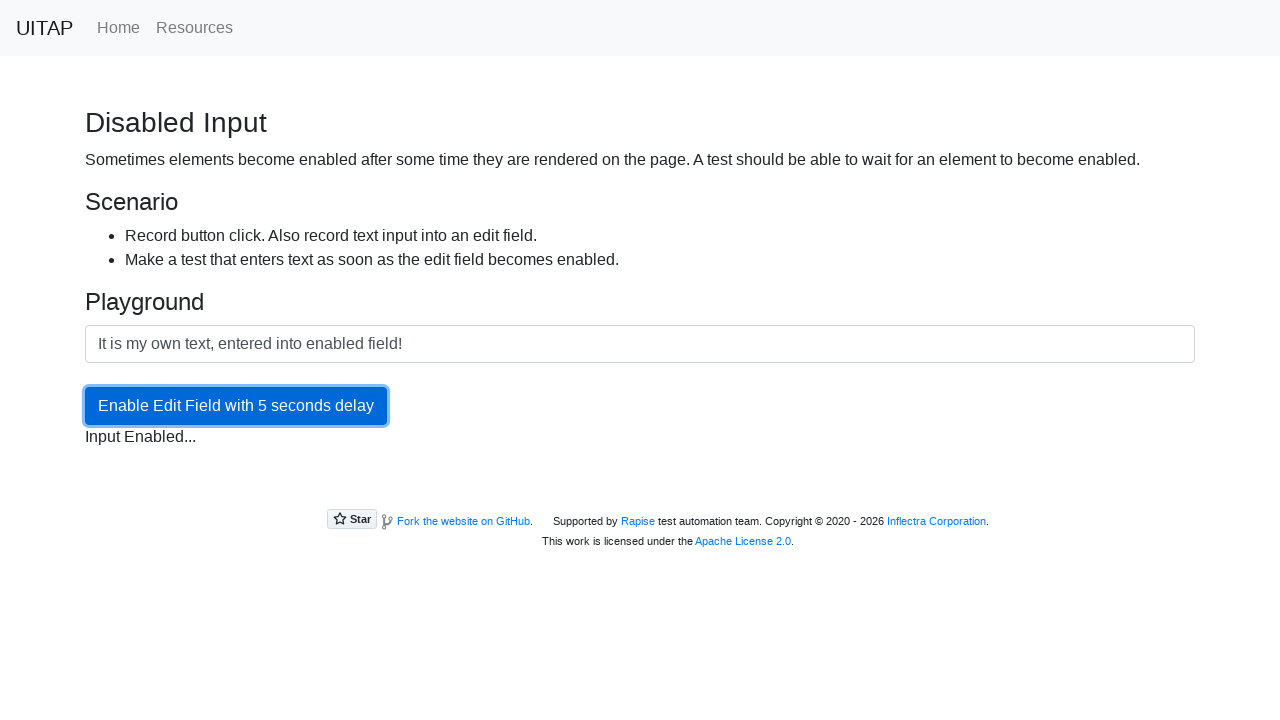

Clicked the status element to trigger the value change display at (640, 437) on #opstatus
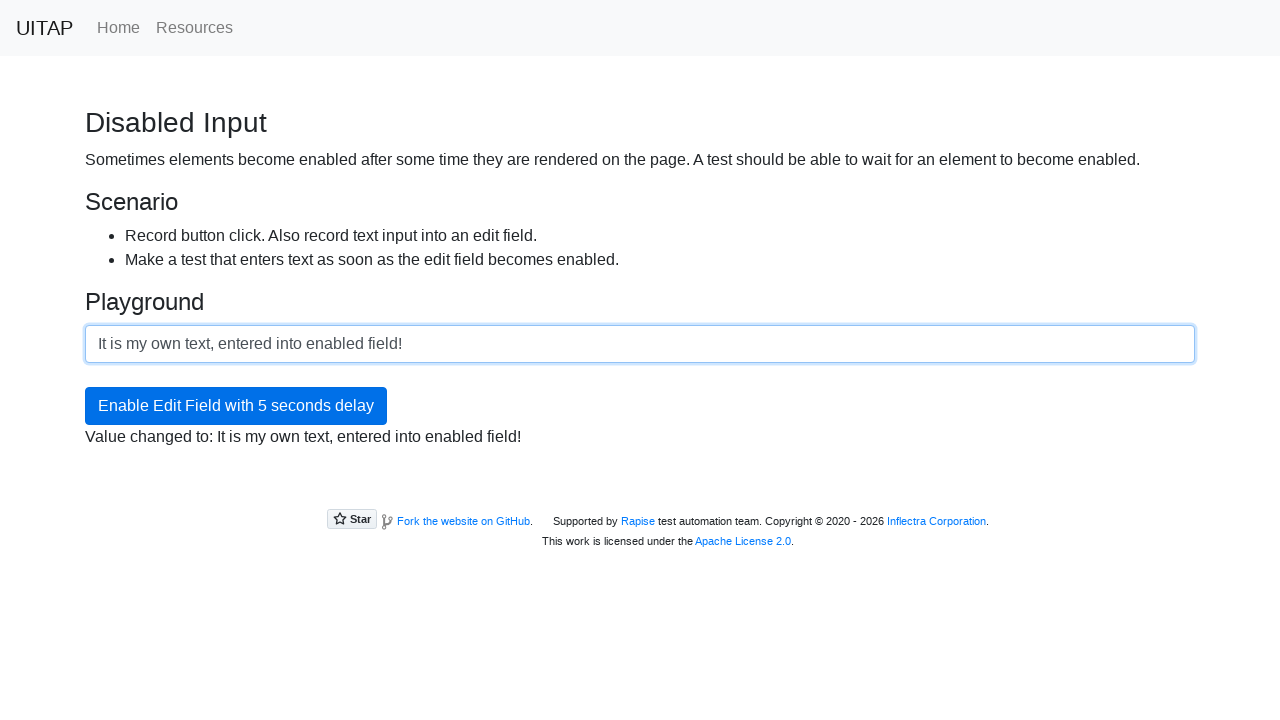

Verified the status message updated correctly with the entered text
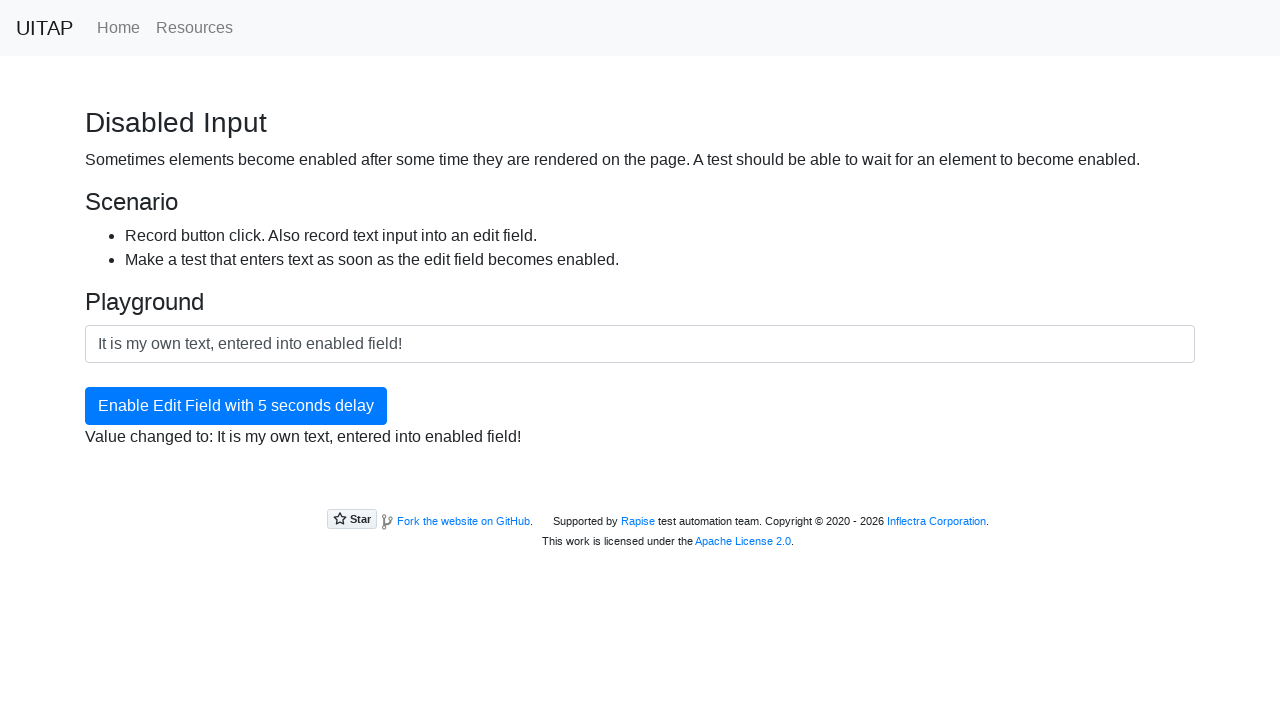

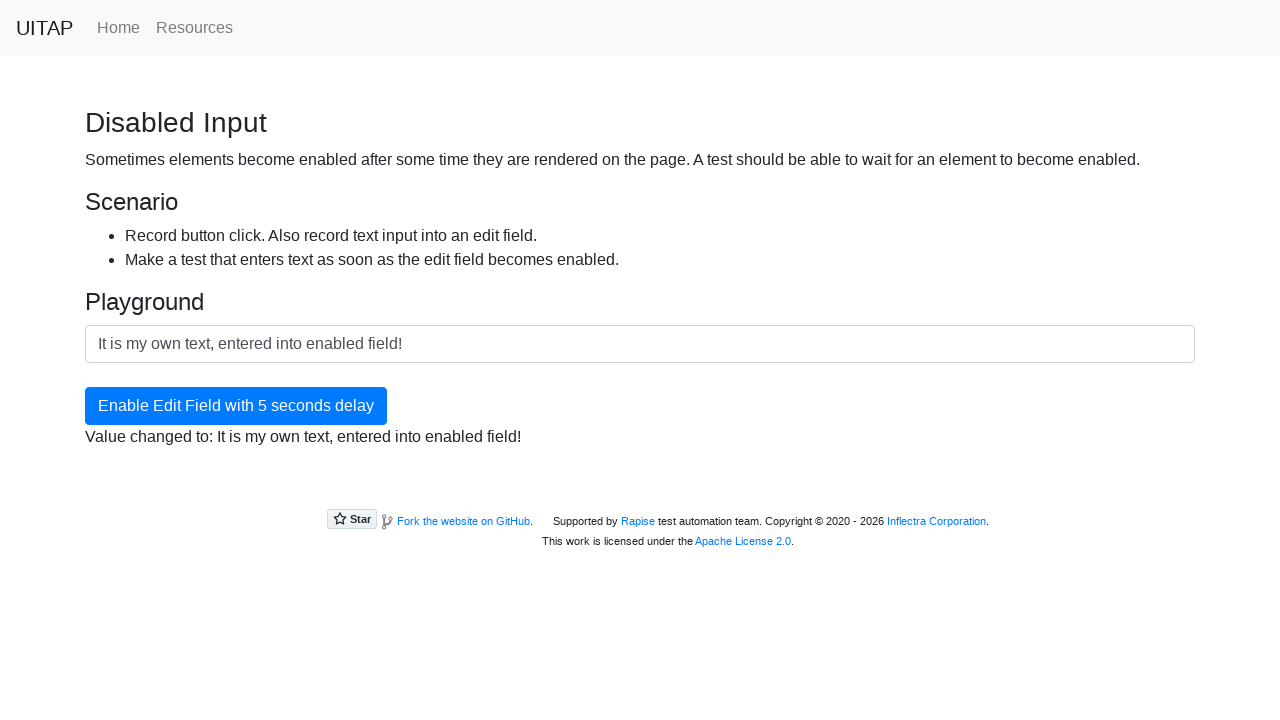